Tests the Python.org search functionality by entering a search query "pycon" and submitting the form, then verifying results are found.

Starting URL: http://www.python.org

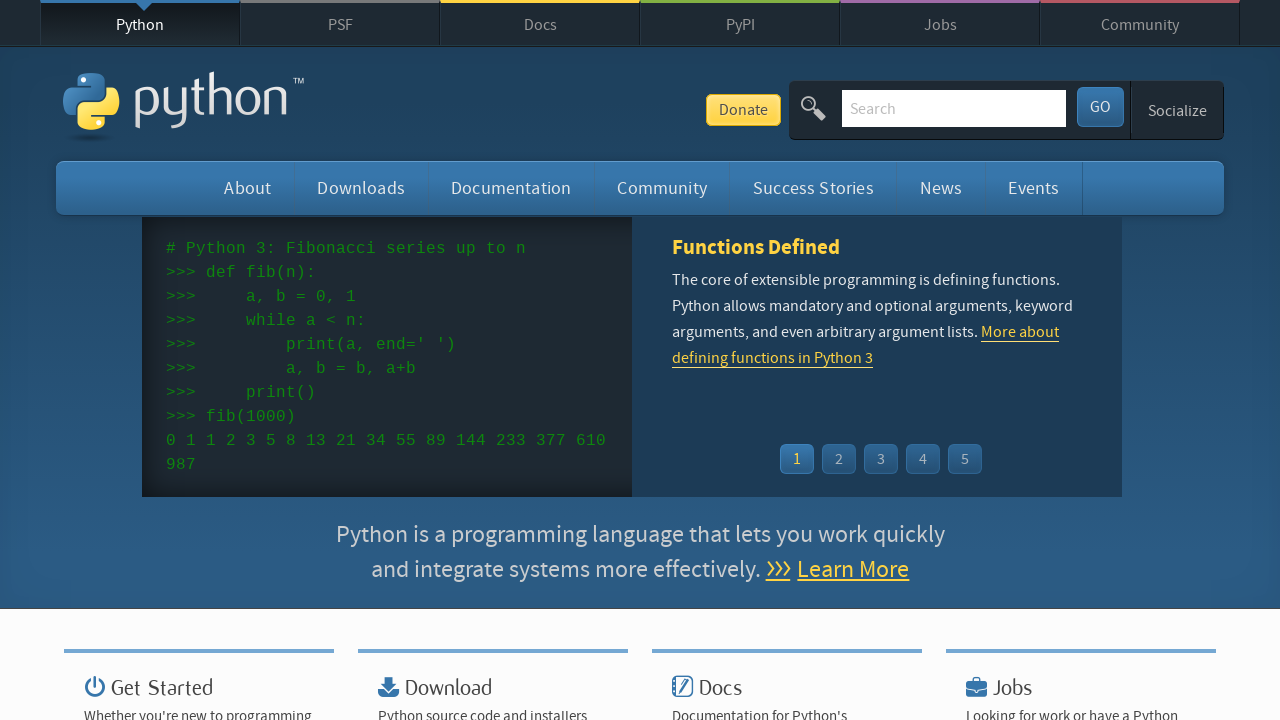

Filled search field with 'pycon' on input[name='q']
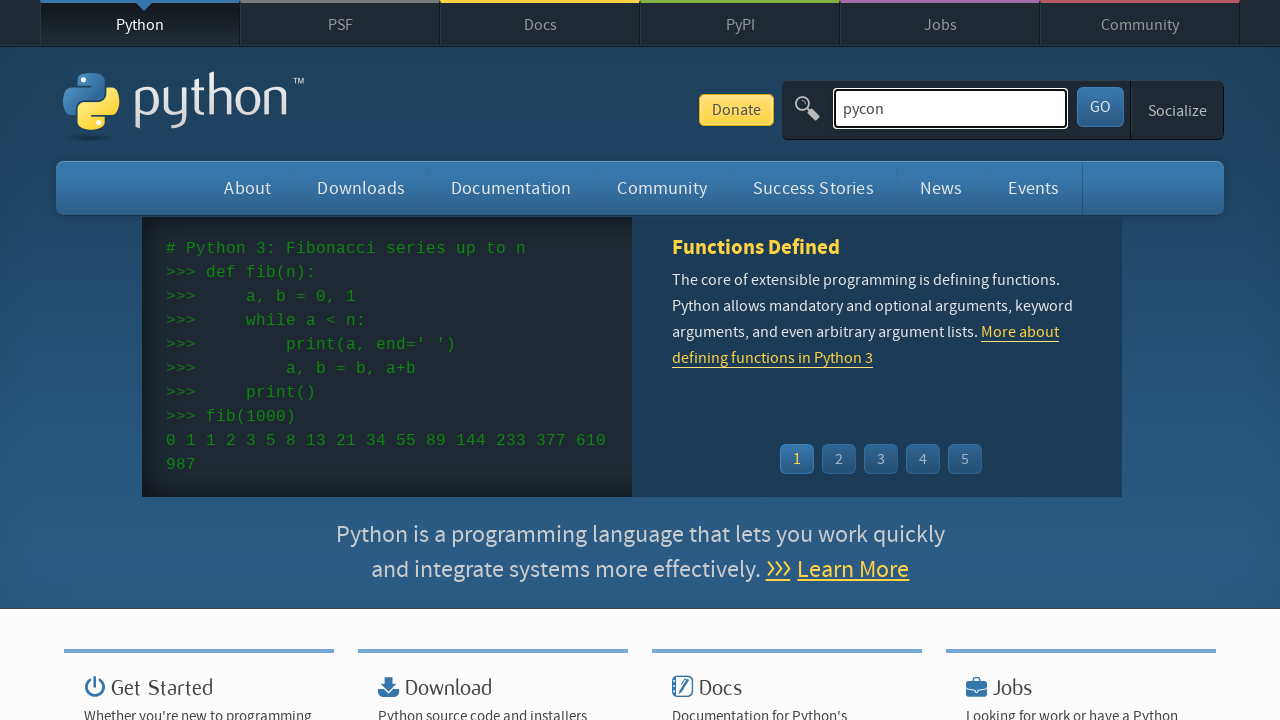

Pressed Enter to submit search form on input[name='q']
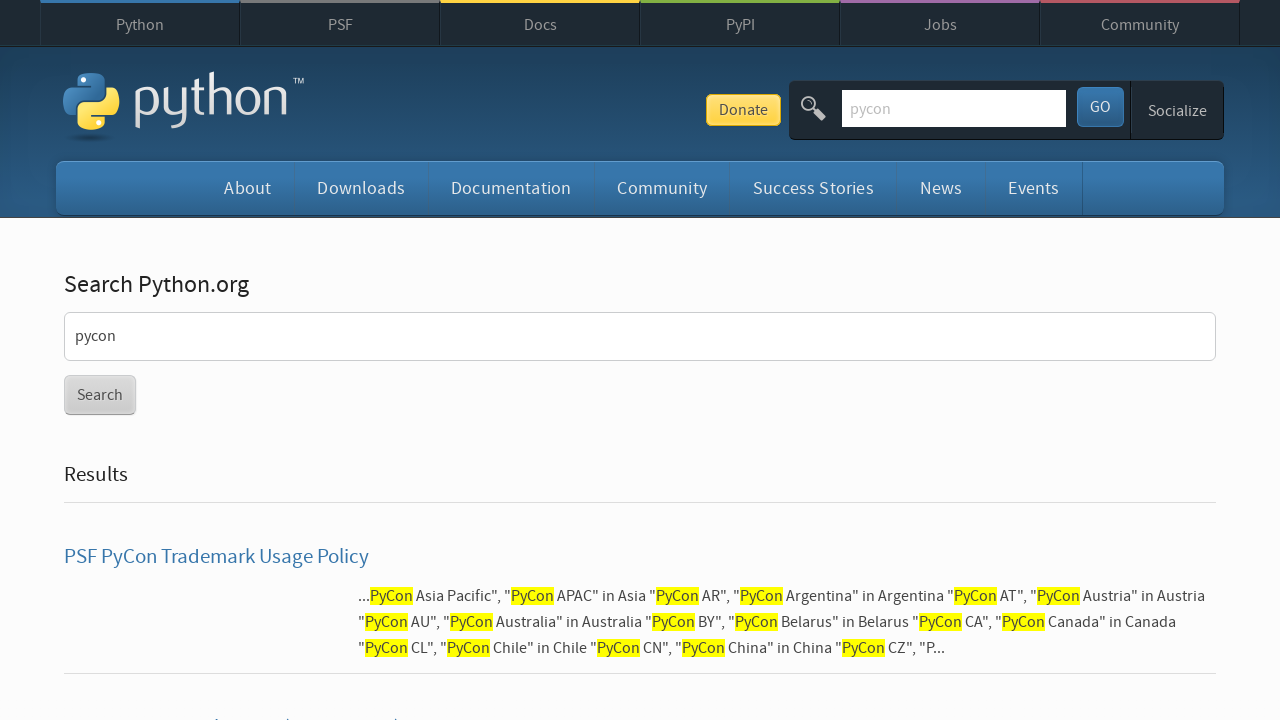

Waited for search results to load (networkidle)
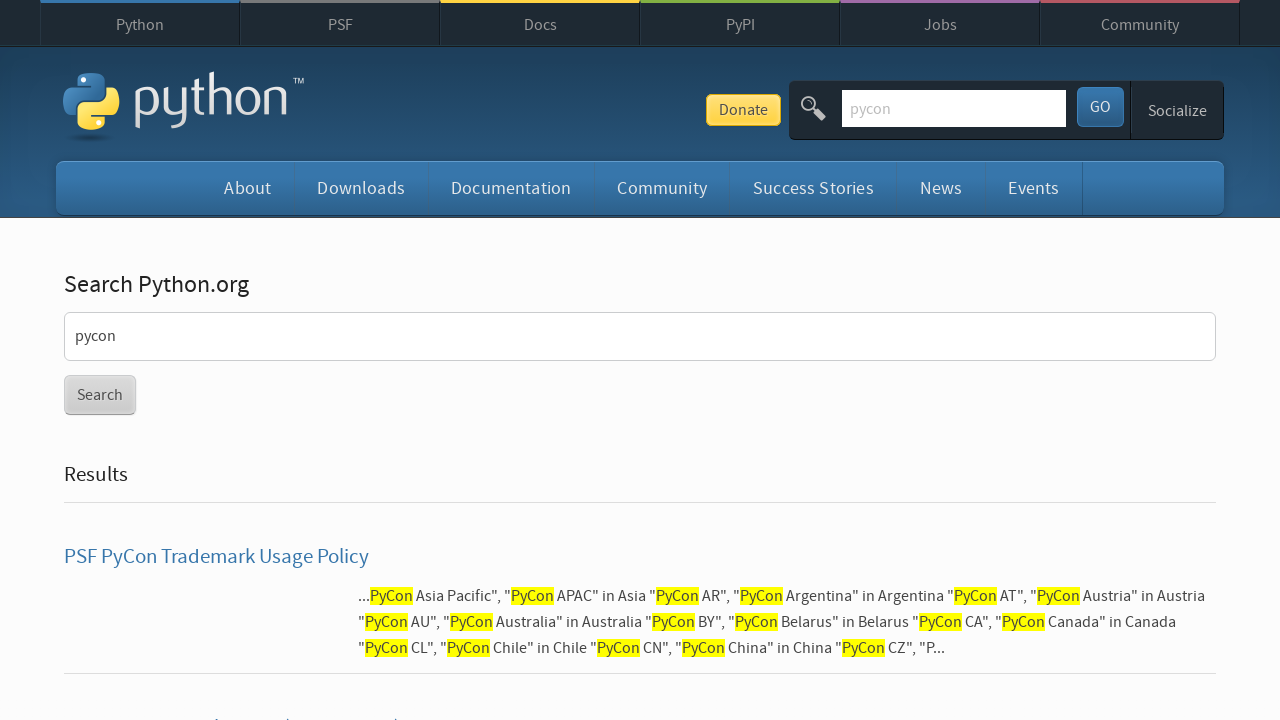

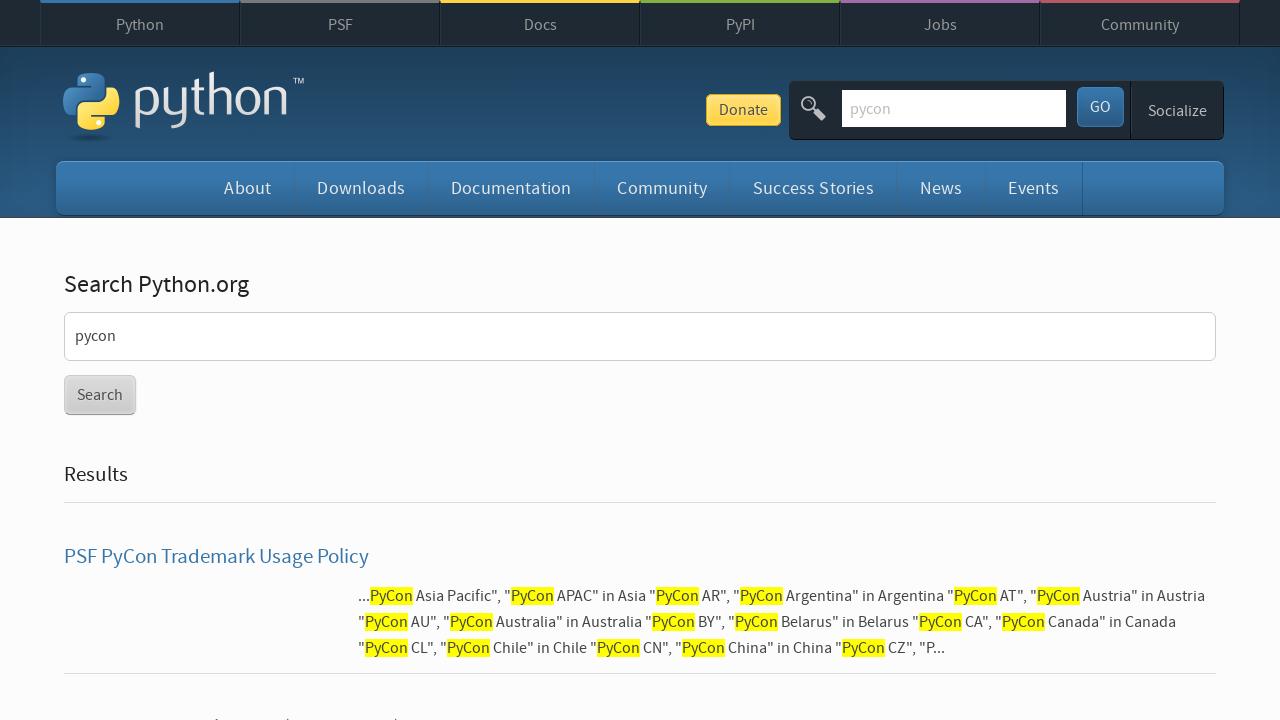